Tests slider interaction functionality by dragging the slider to different positions (25% and 75%) and verifying the displayed value updates

Starting URL: https://training-support.net/webelements/sliders

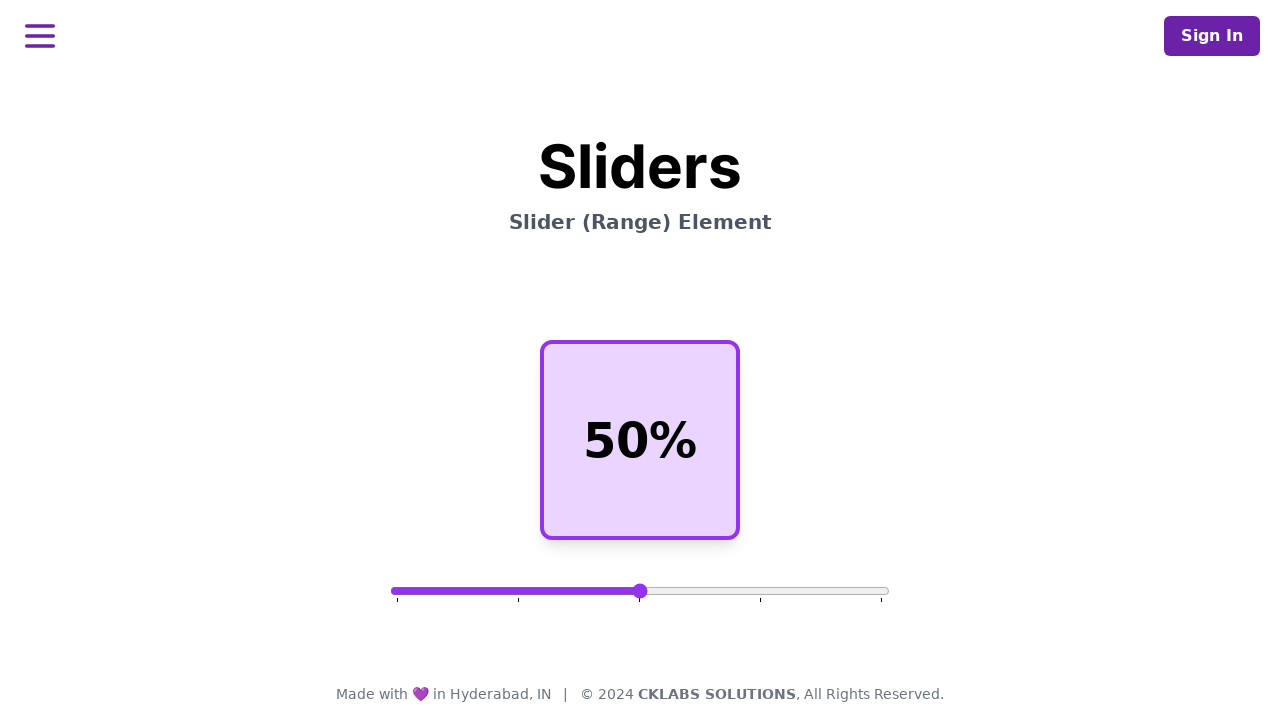

Located slider value display element
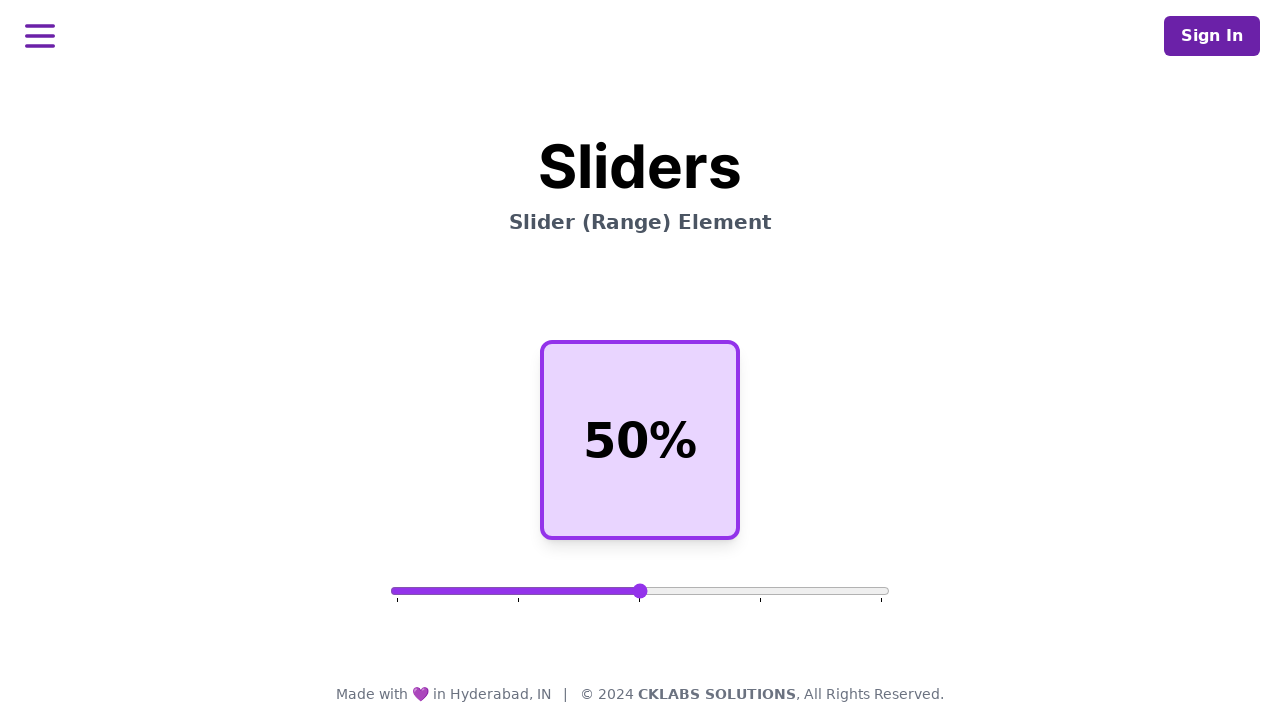

Retrieved initial slider value: 50%
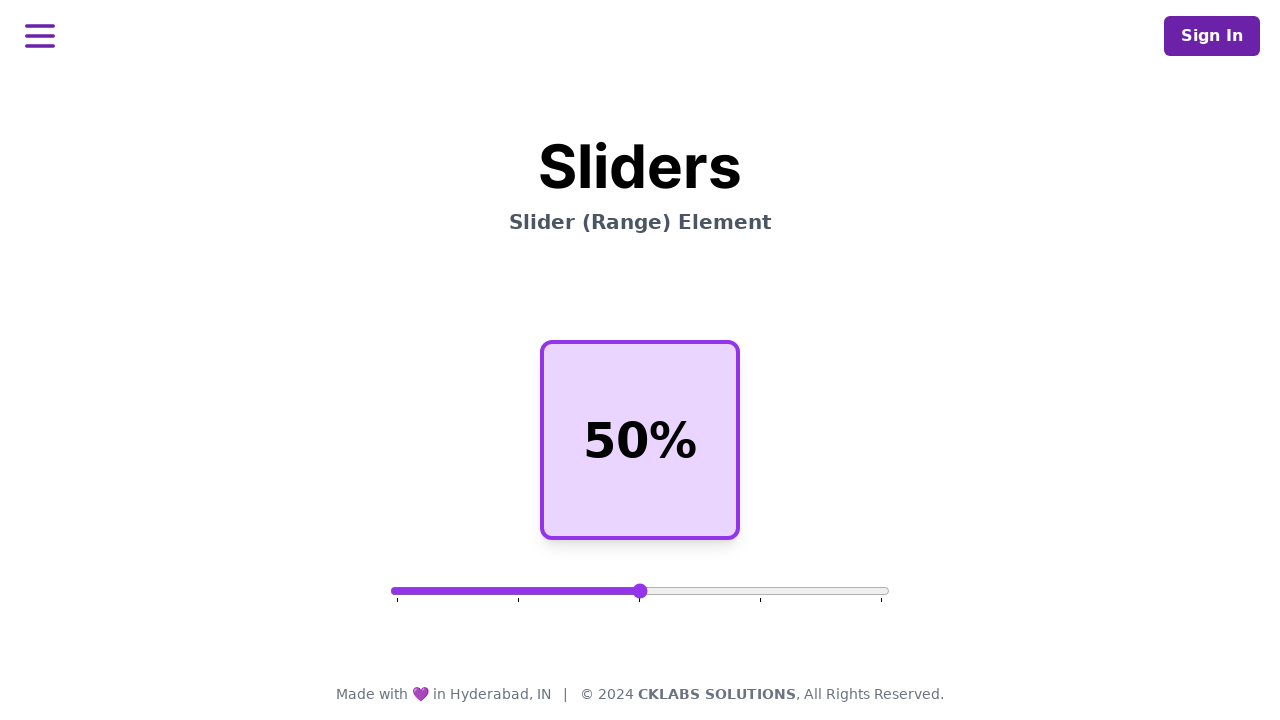

Located slider element with id 'volume'
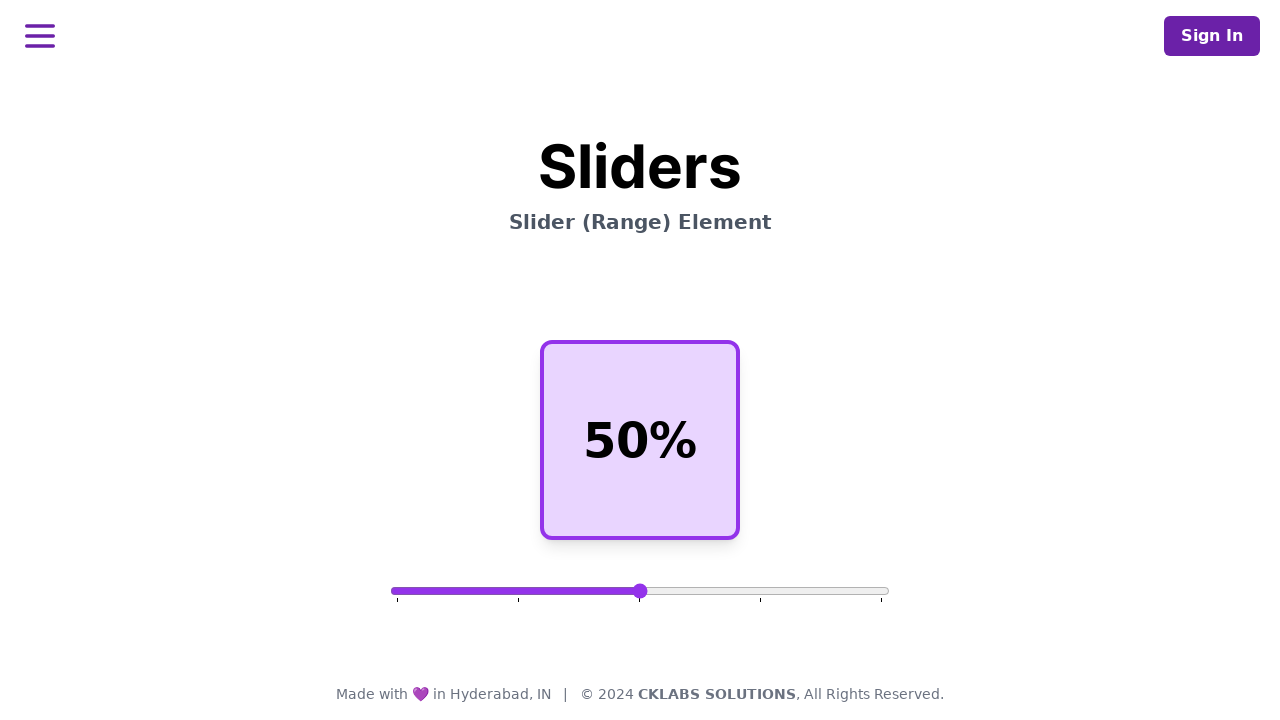

Retrieved slider bounding box for positioning calculations
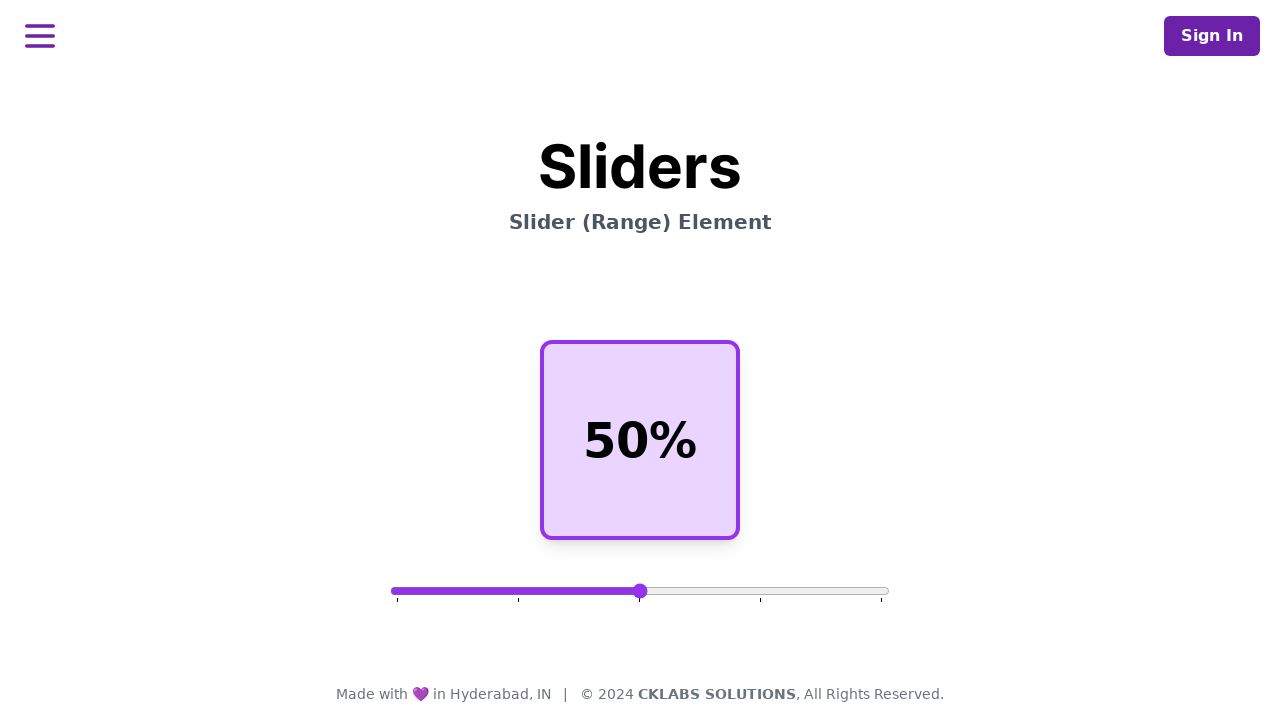

Moved mouse to center of slider at (640, 591)
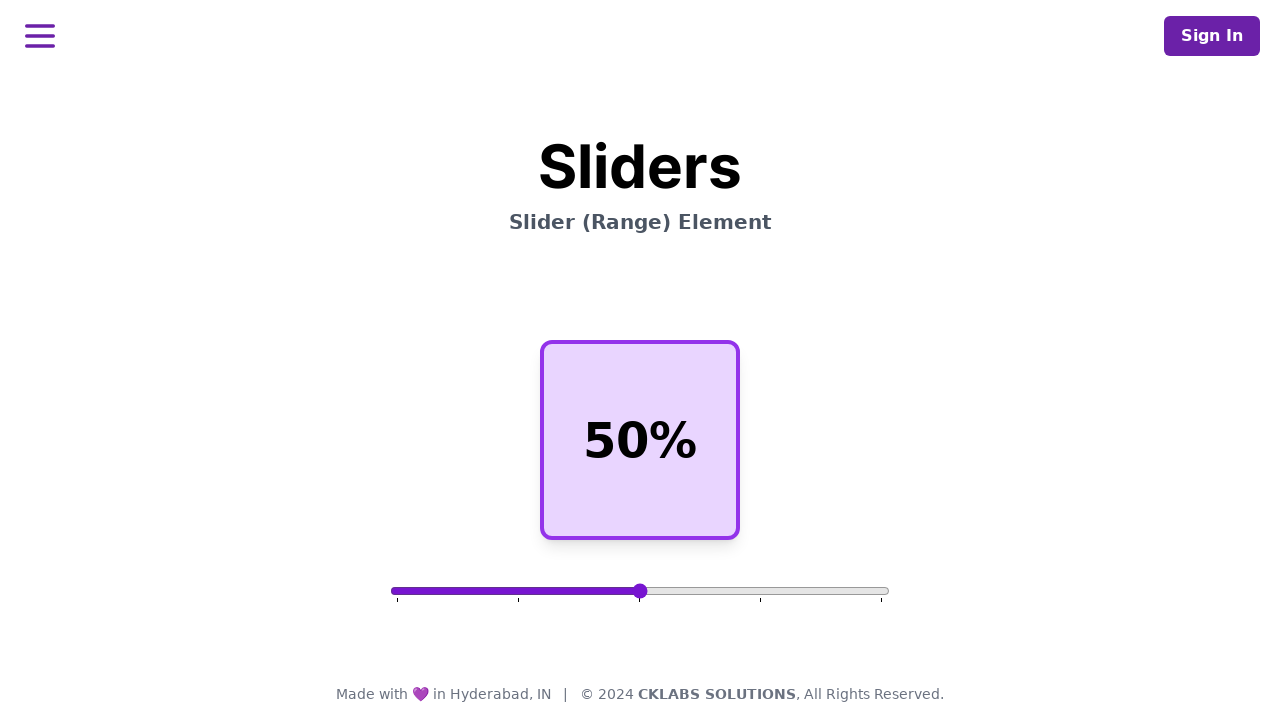

Pressed mouse button down on slider at (640, 591)
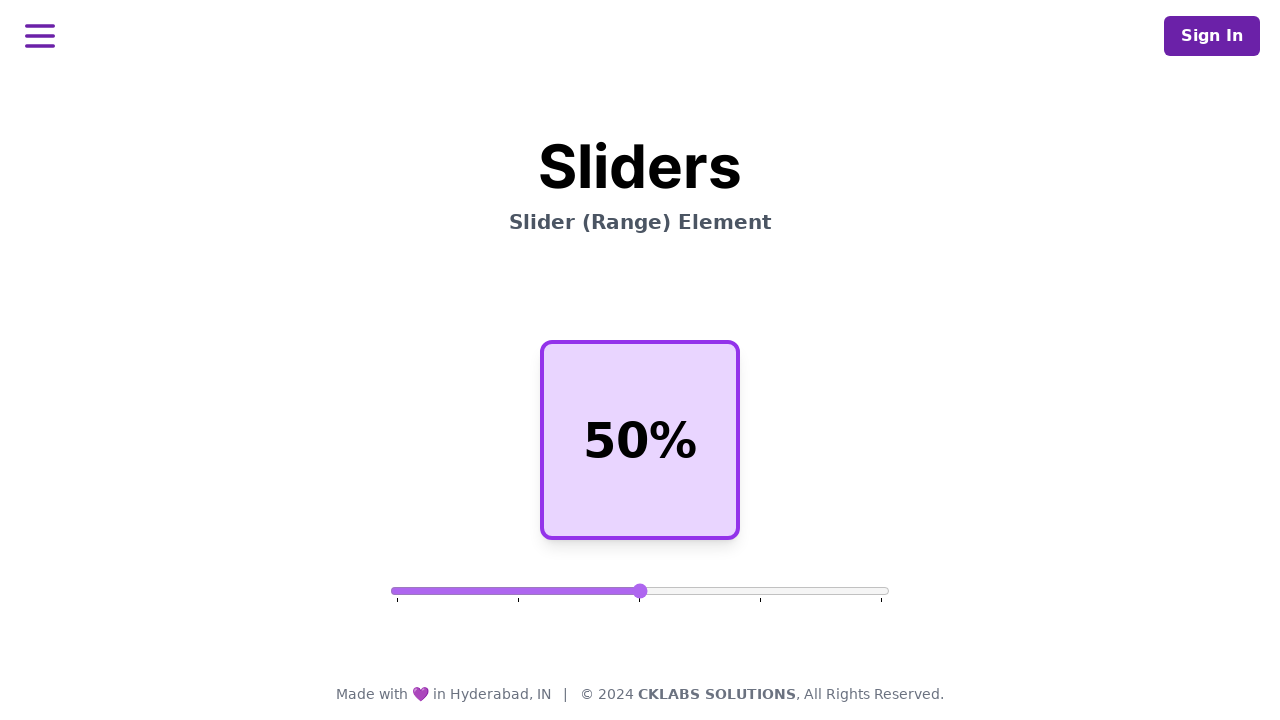

Dragged slider to 25% position at (515, 591)
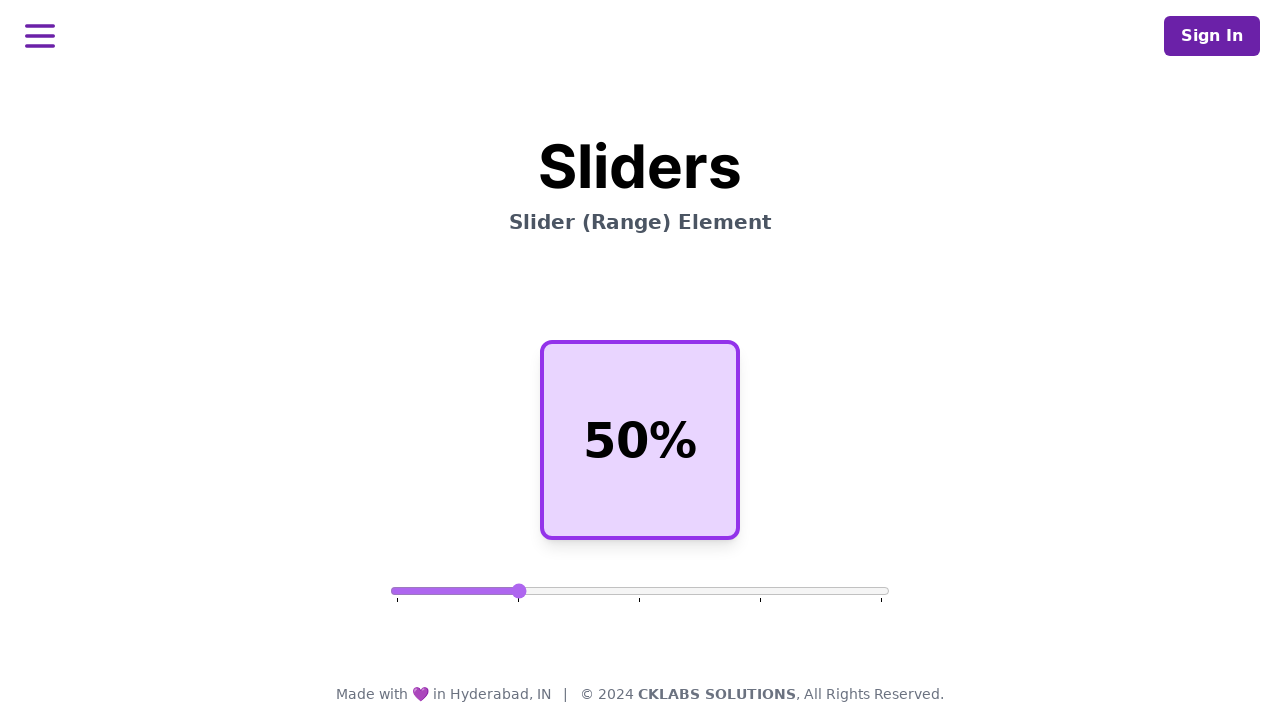

Released mouse button after dragging to 25% at (515, 591)
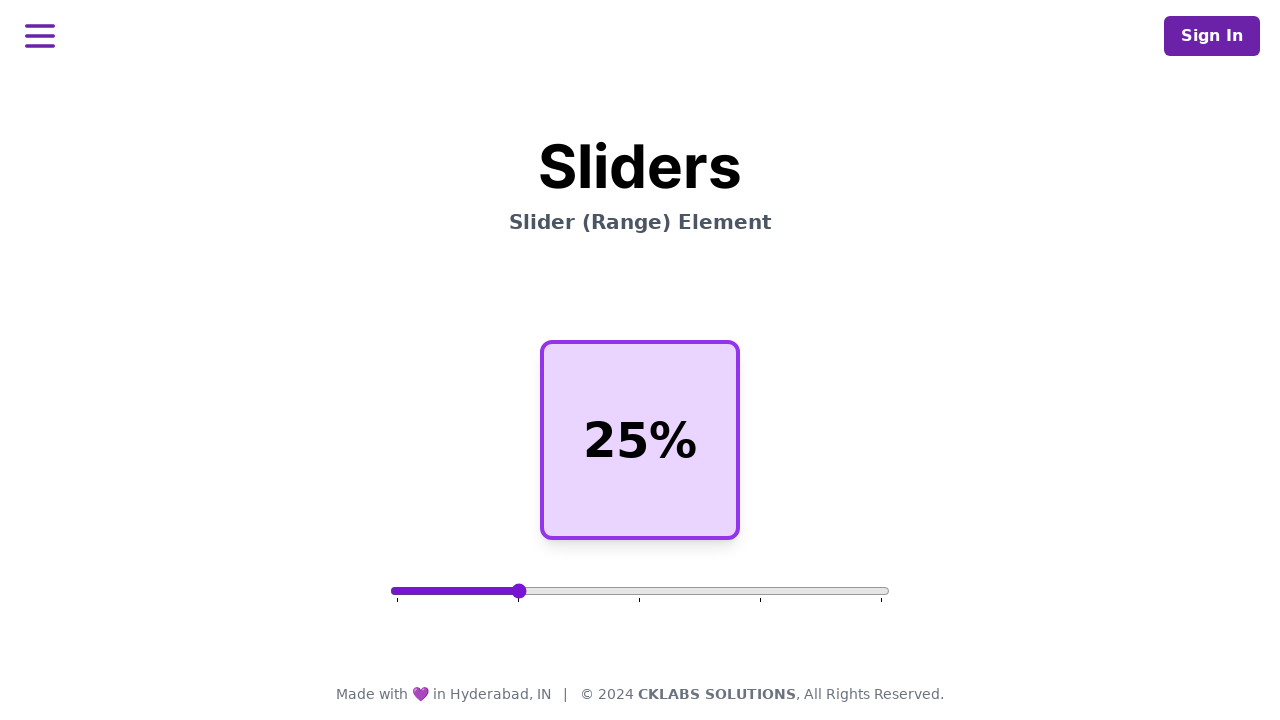

Verified slider value at 25% position: 25%
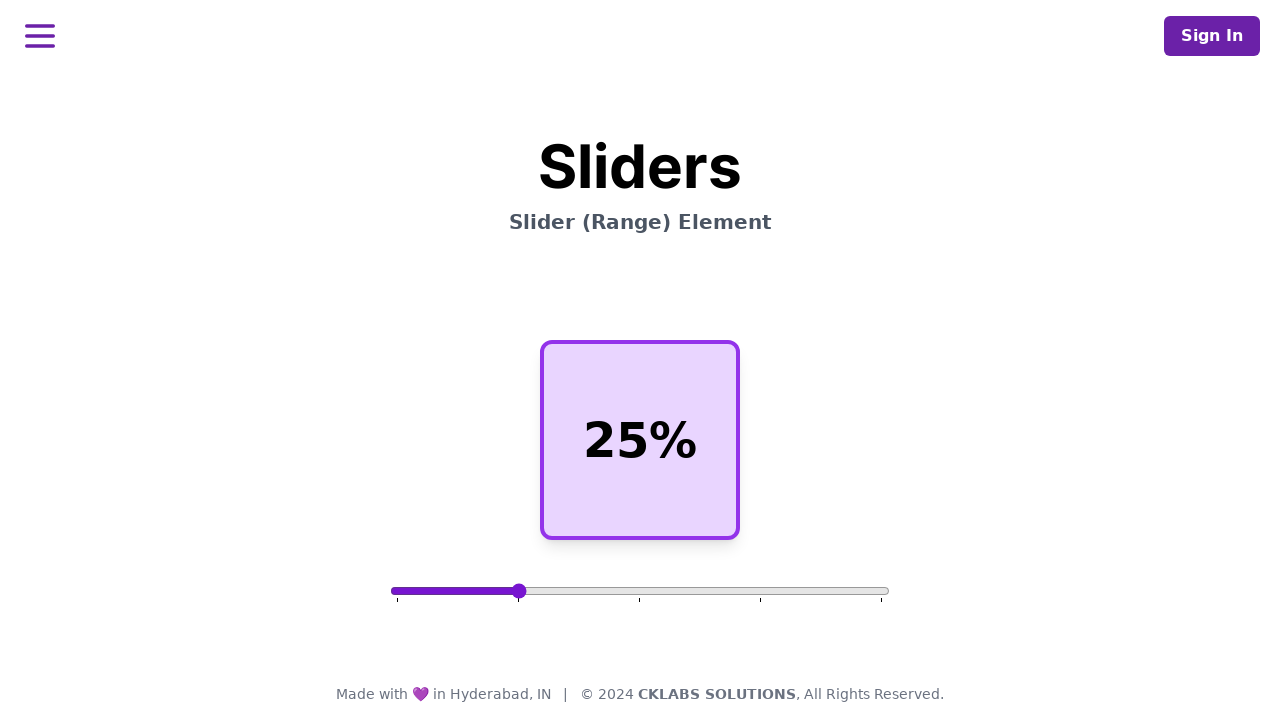

Moved mouse to 25% position on slider at (515, 591)
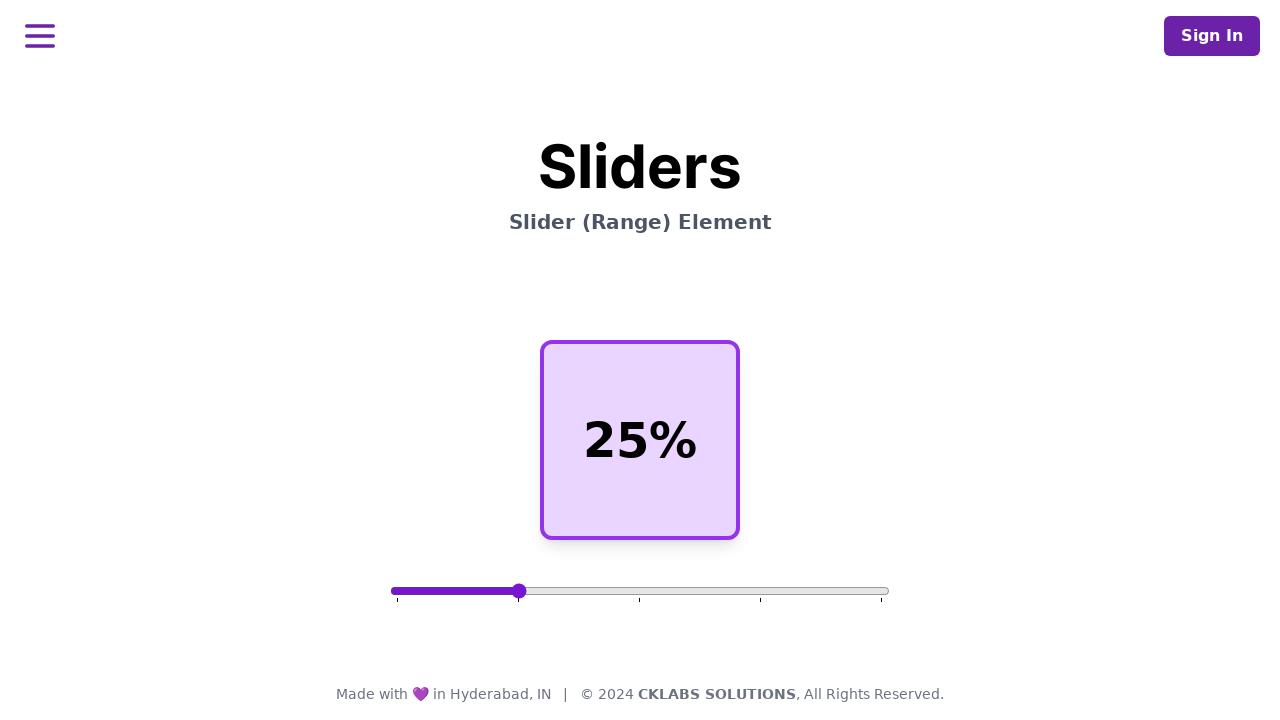

Pressed mouse button down on slider at (515, 591)
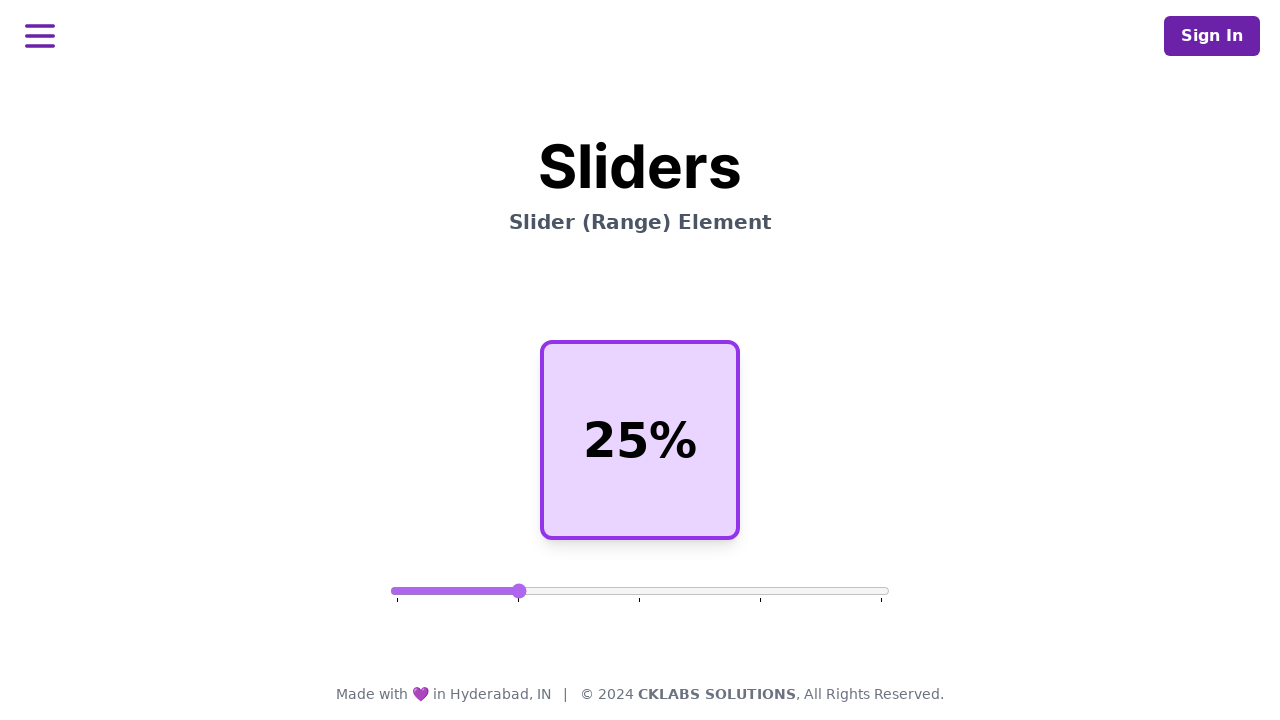

Dragged slider to 75% position at (765, 591)
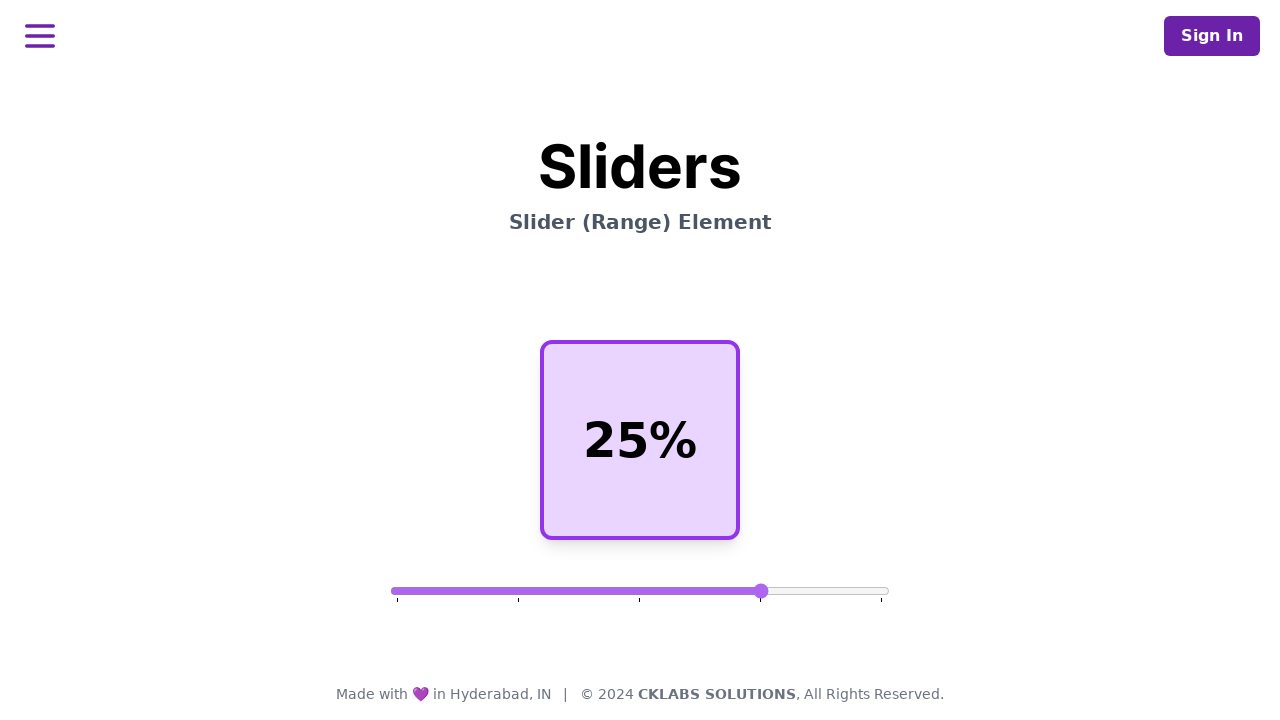

Released mouse button after dragging to 75% at (765, 591)
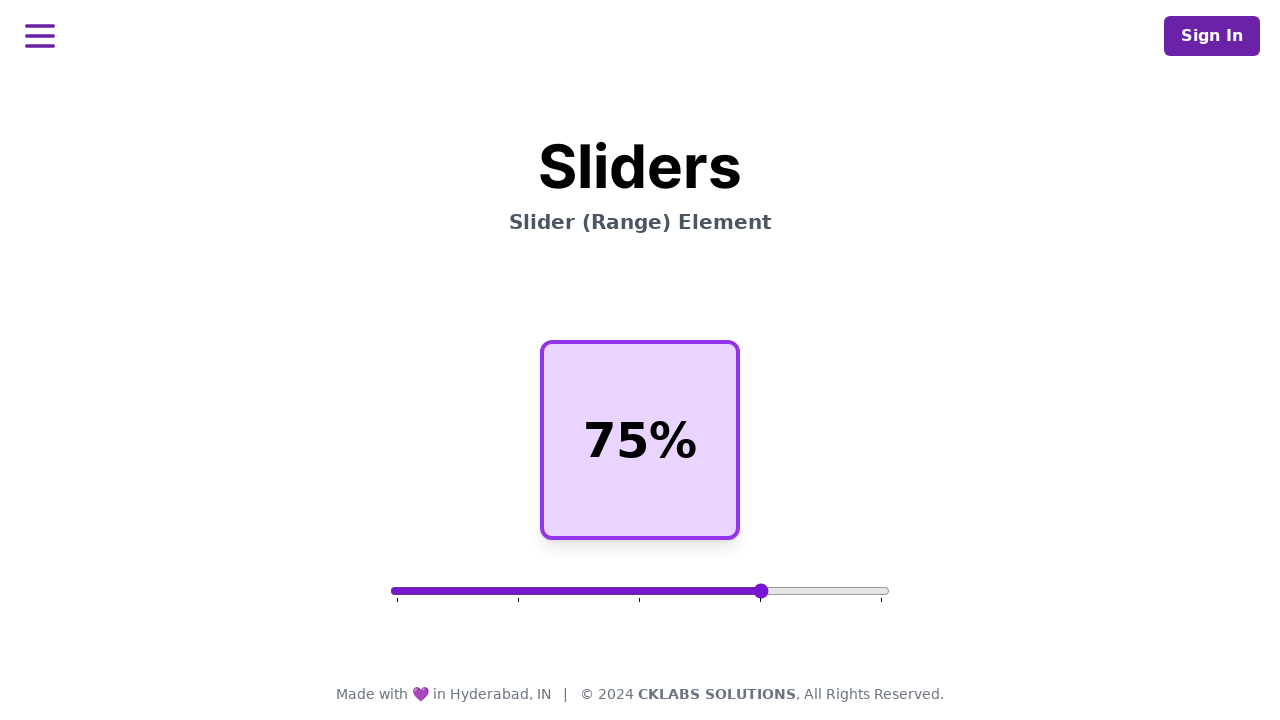

Verified slider value at 75% position: 75%
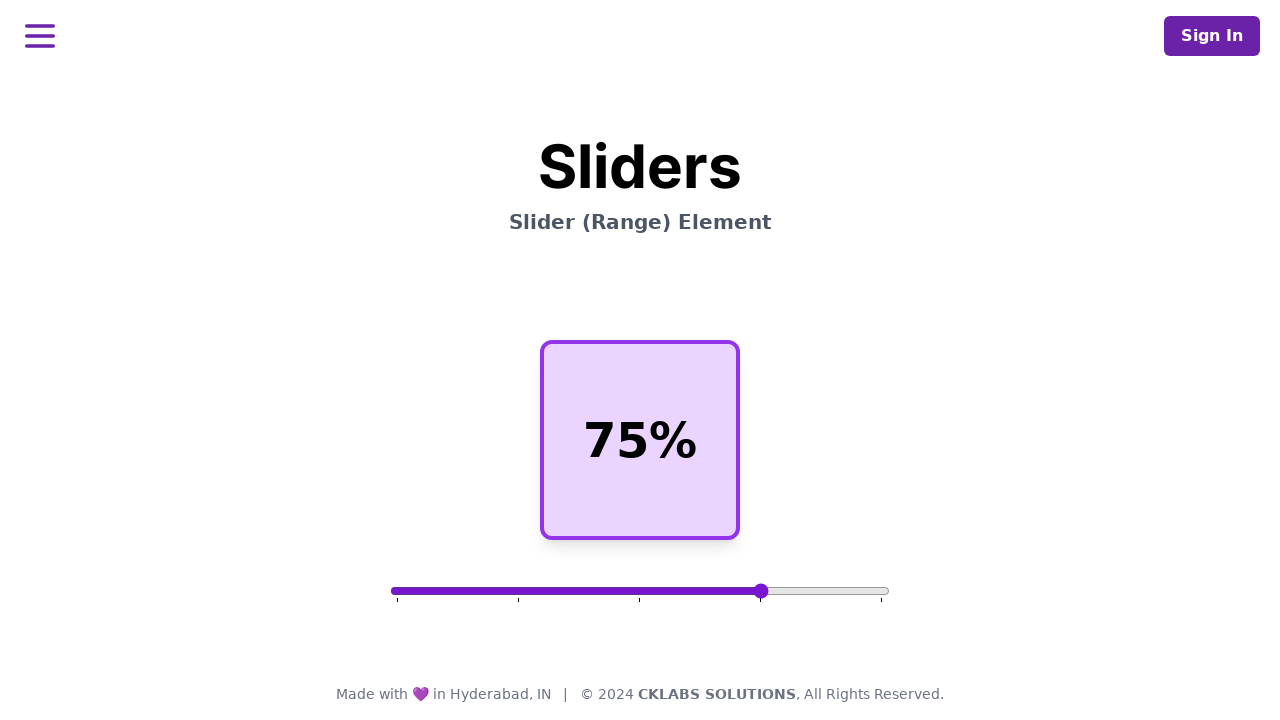

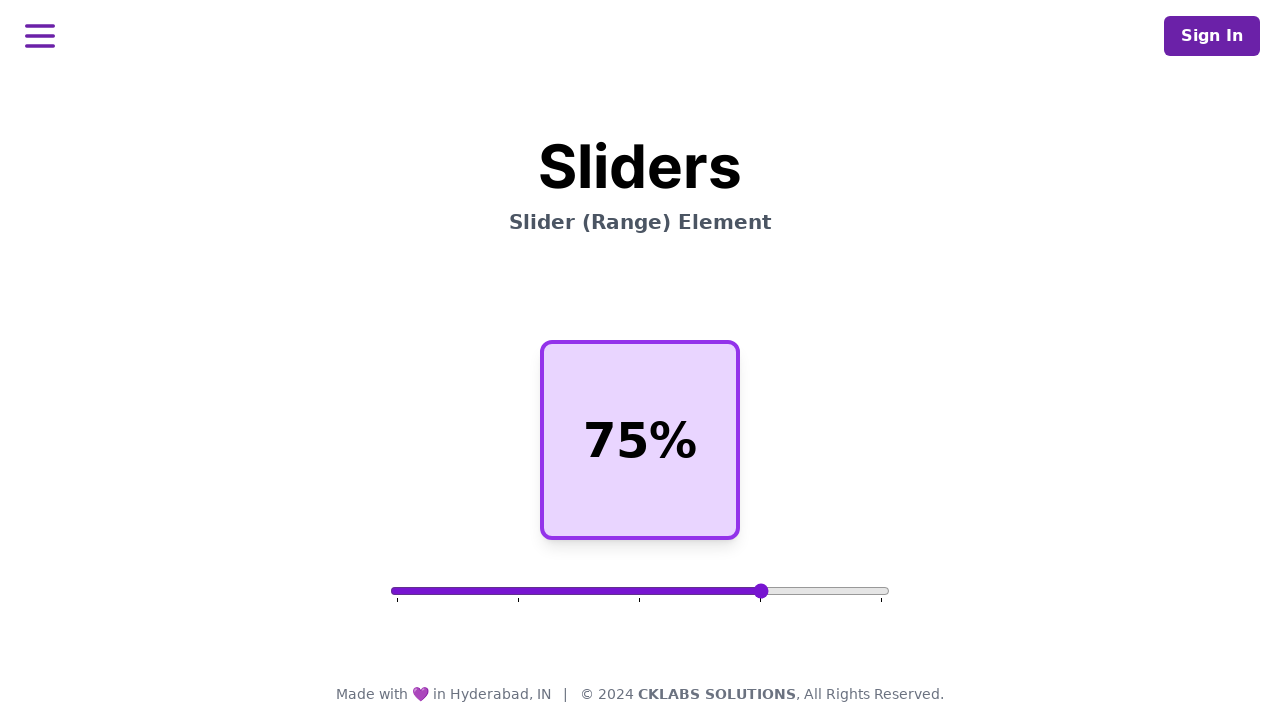